Tests prompt dialog by launching it, entering text, accepting it, and verifying the entered text appears on the page

Starting URL: https://bonigarcia.dev/selenium-webdriver-java/dialog-boxes.html

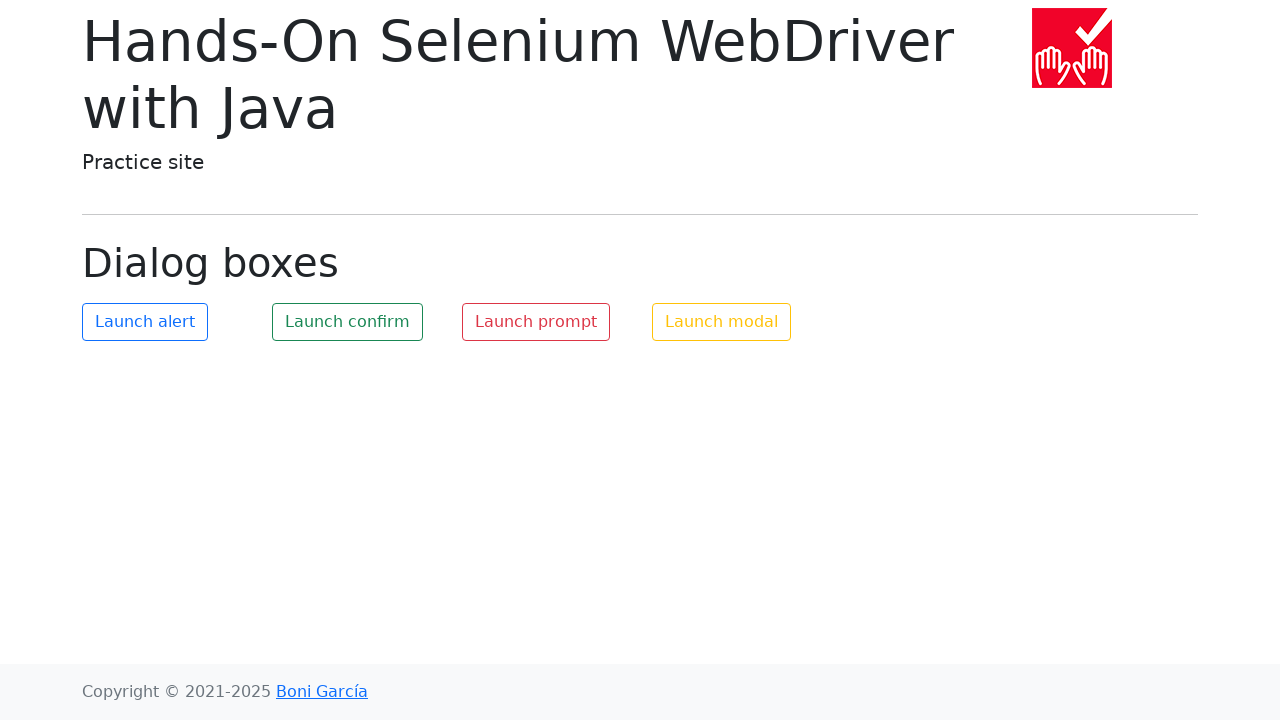

Clicked the launch prompt button at (536, 322) on #my-prompt
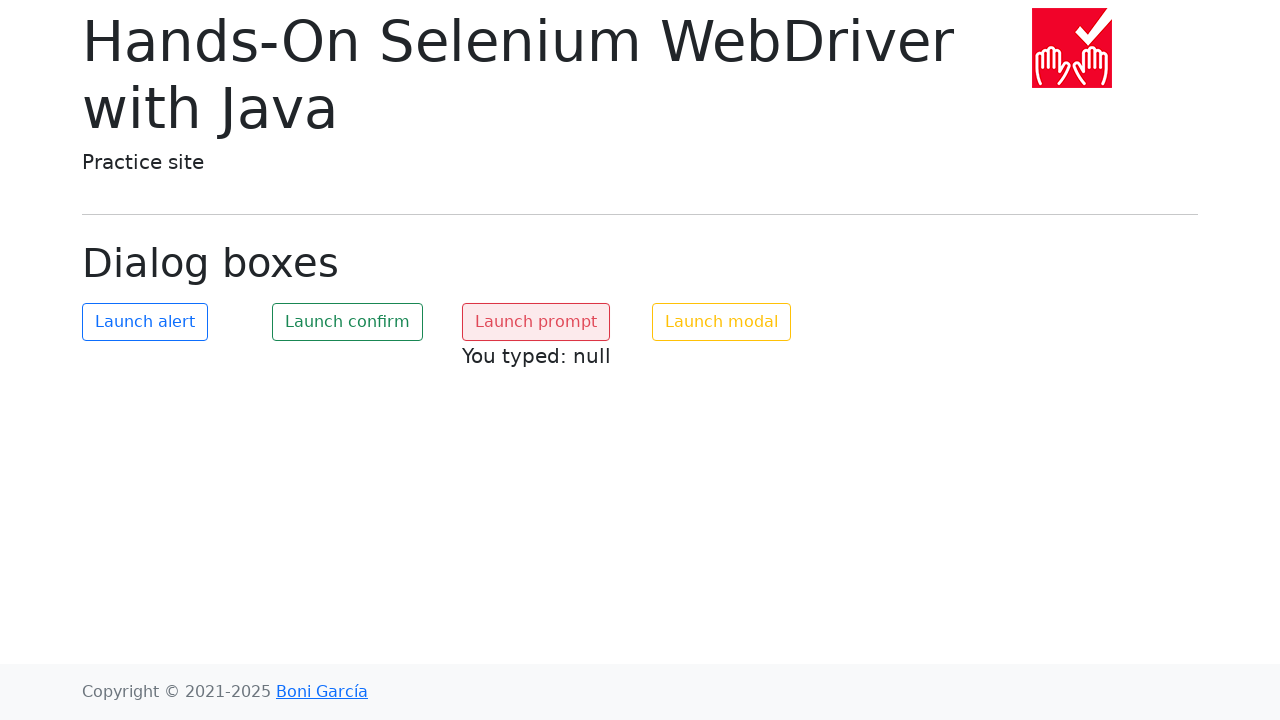

Set up dialog handler to accept prompt with 'Mariya'
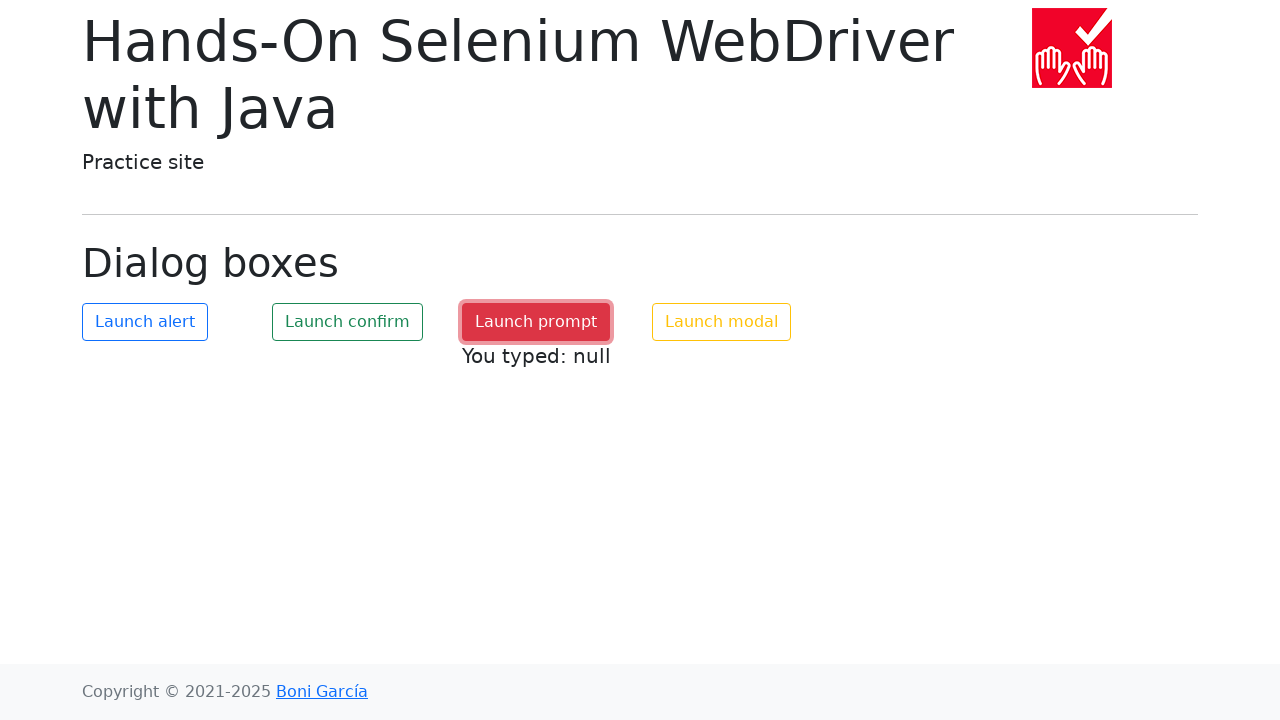

Waited for dialog to be processed
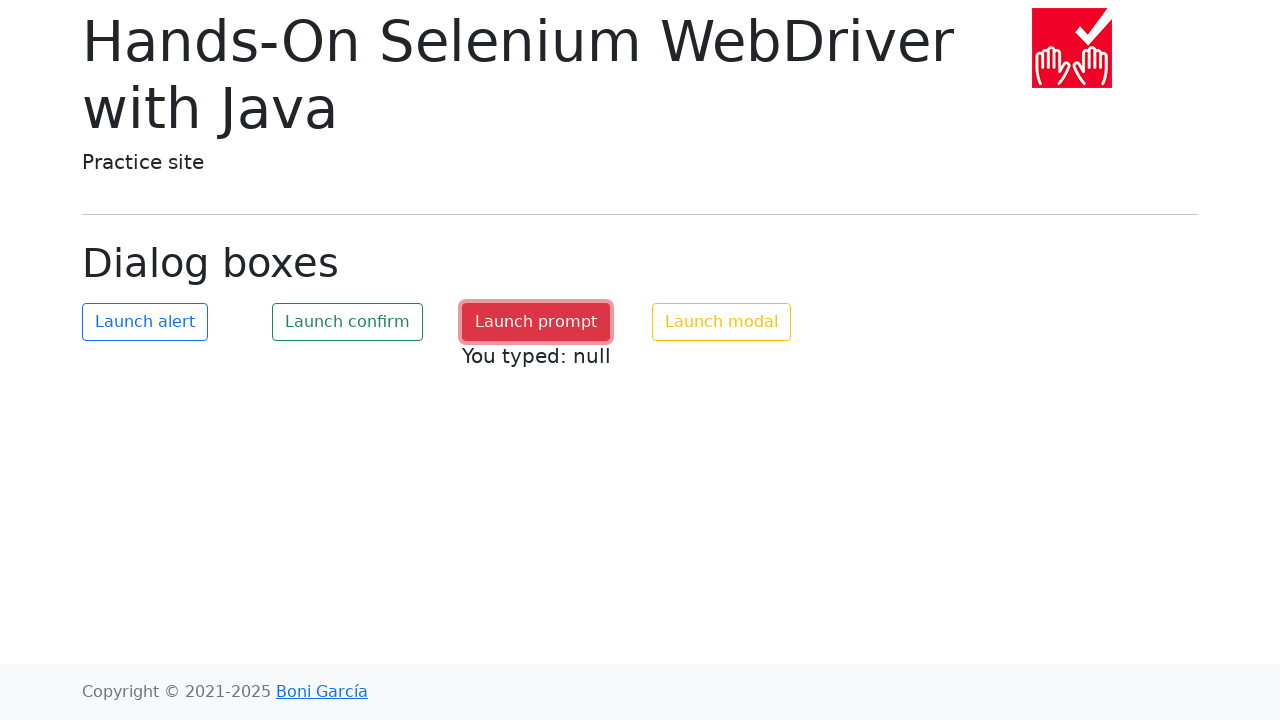

Verified that prompt result text element appeared on the page
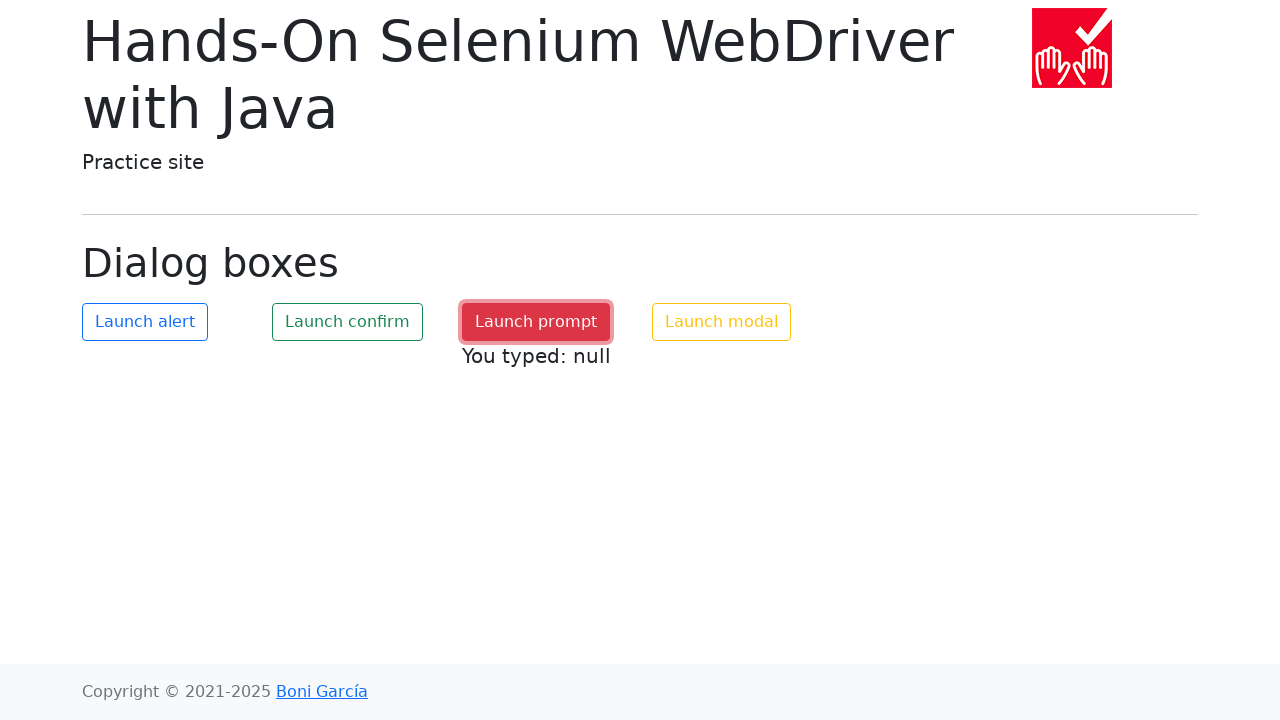

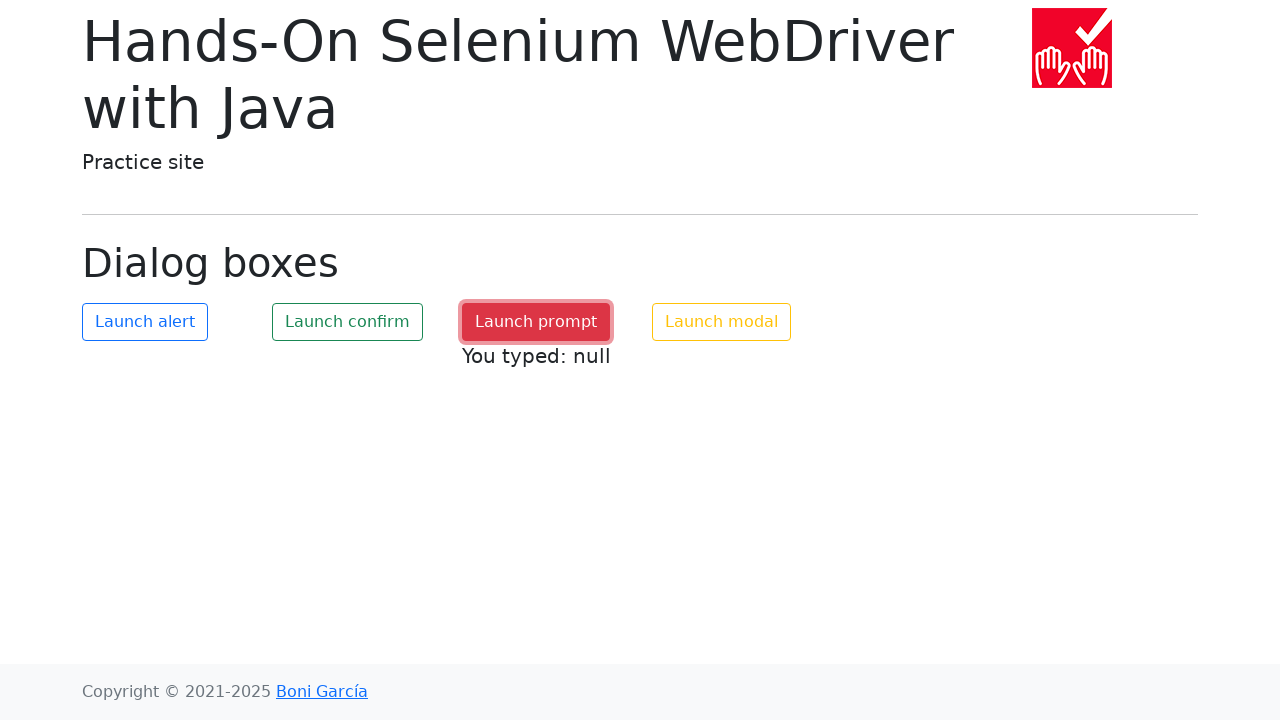